Tests autocomplete suggestion functionality by typing a country name and selecting from suggestions

Starting URL: https://rahulshettyacademy.com/AutomationPractice/

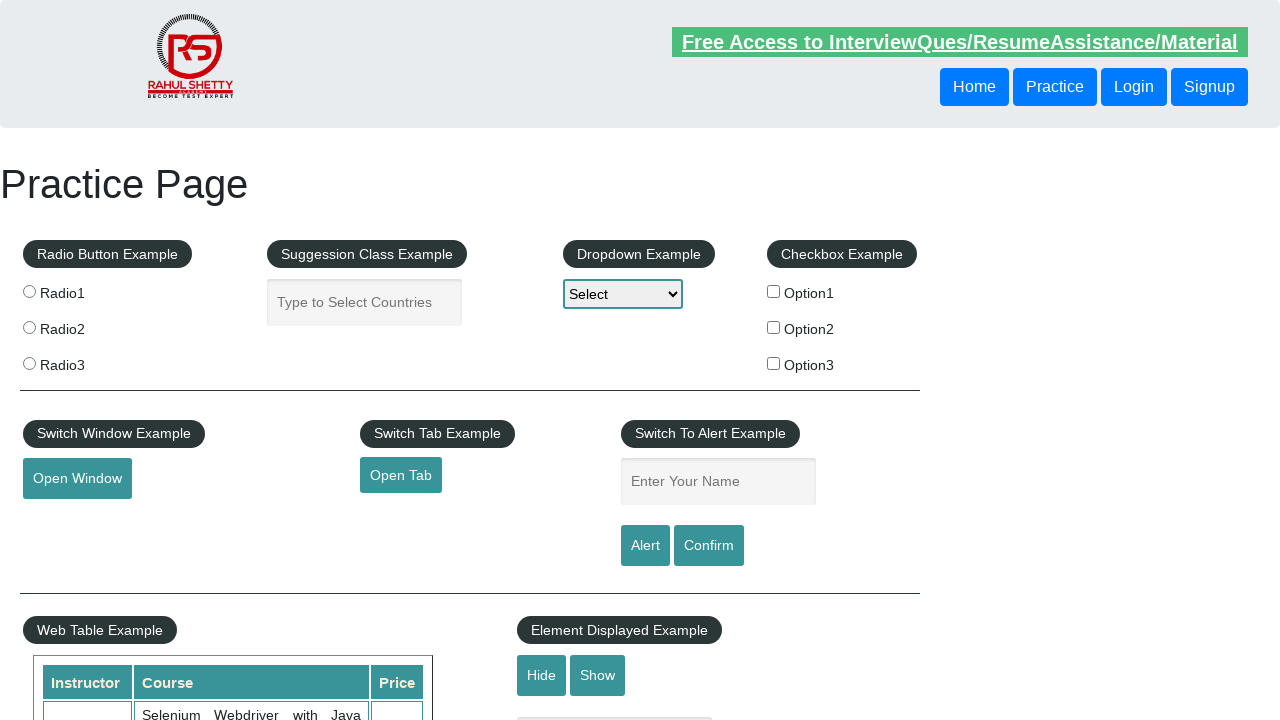

Typed 'Brazil' in the autocomplete field
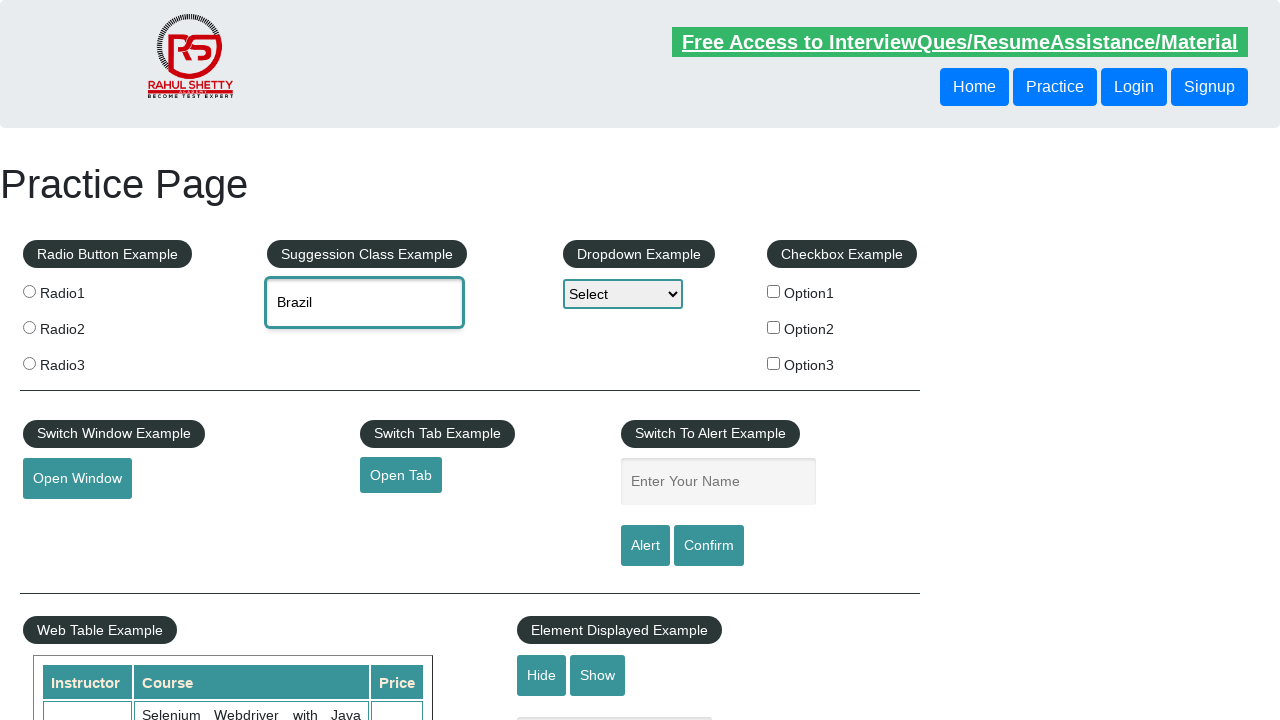

Autocomplete suggestions appeared
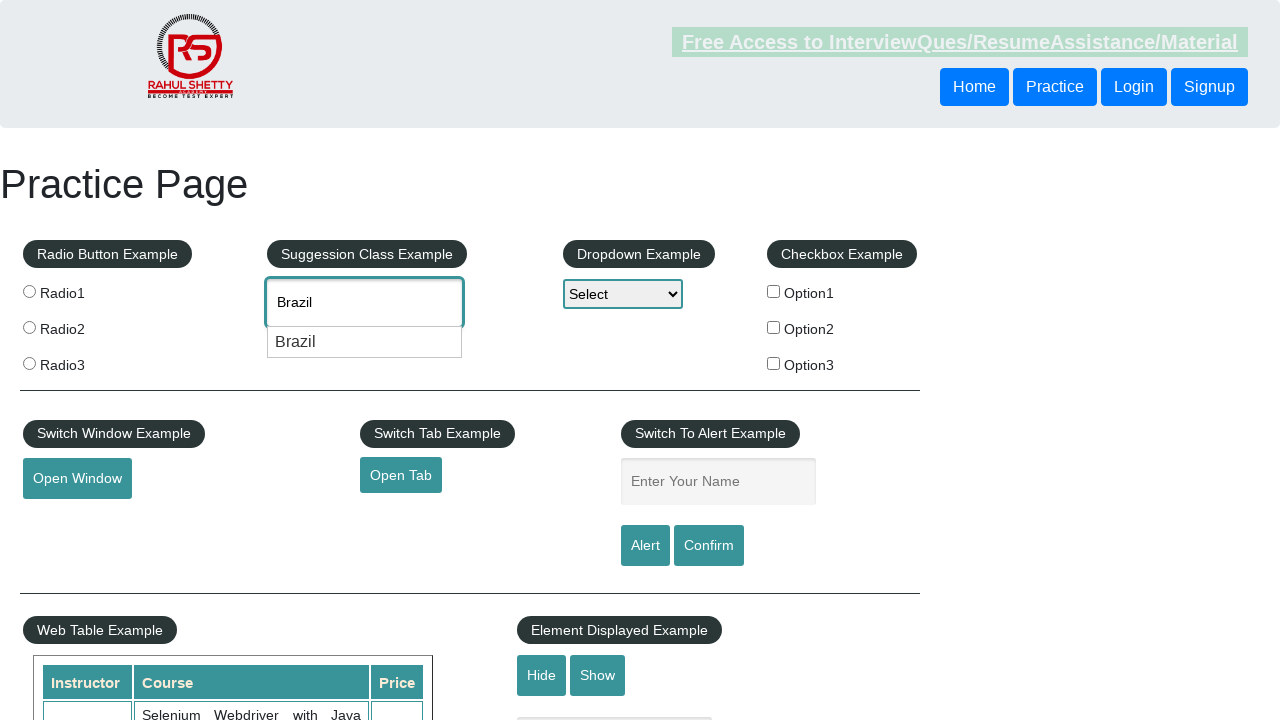

Selected 'Brazil' from autocomplete suggestions at (365, 342) on .ui-menu-item-wrapper
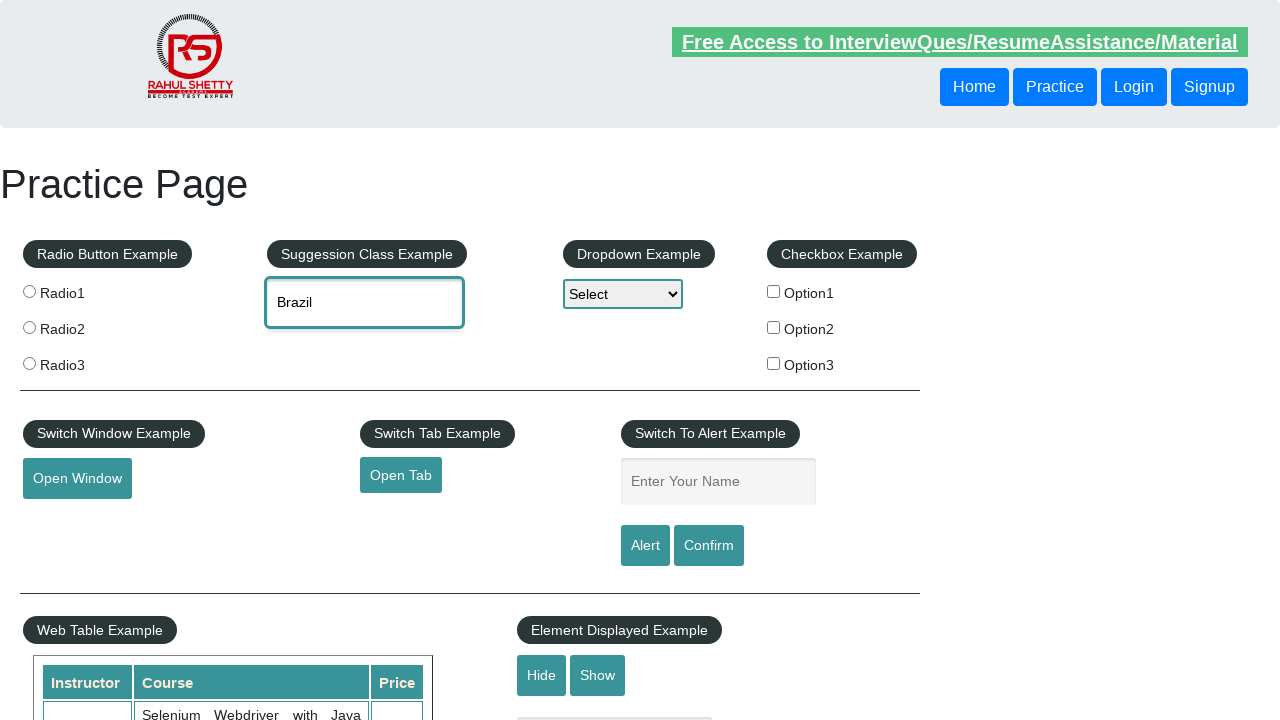

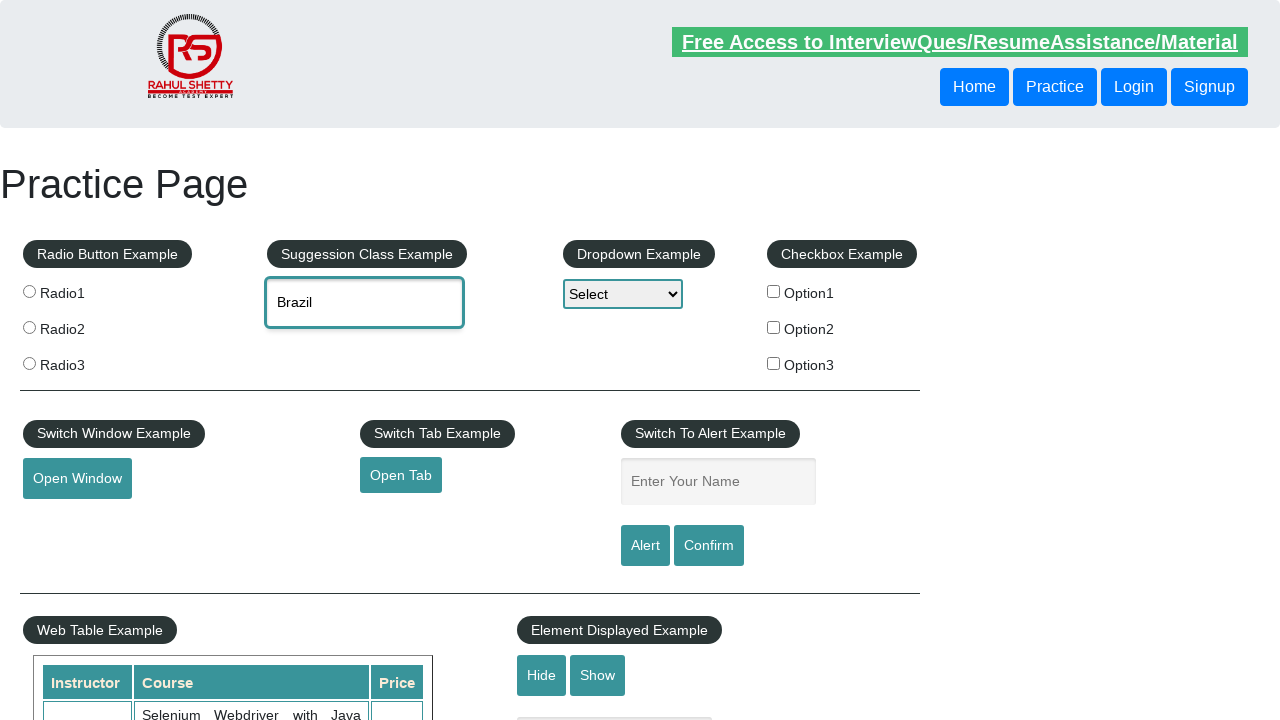